Clicks a button to set a cookie and verifies the cookie was created with the expected value

Starting URL: https://example.cypress.io/commands/cookies

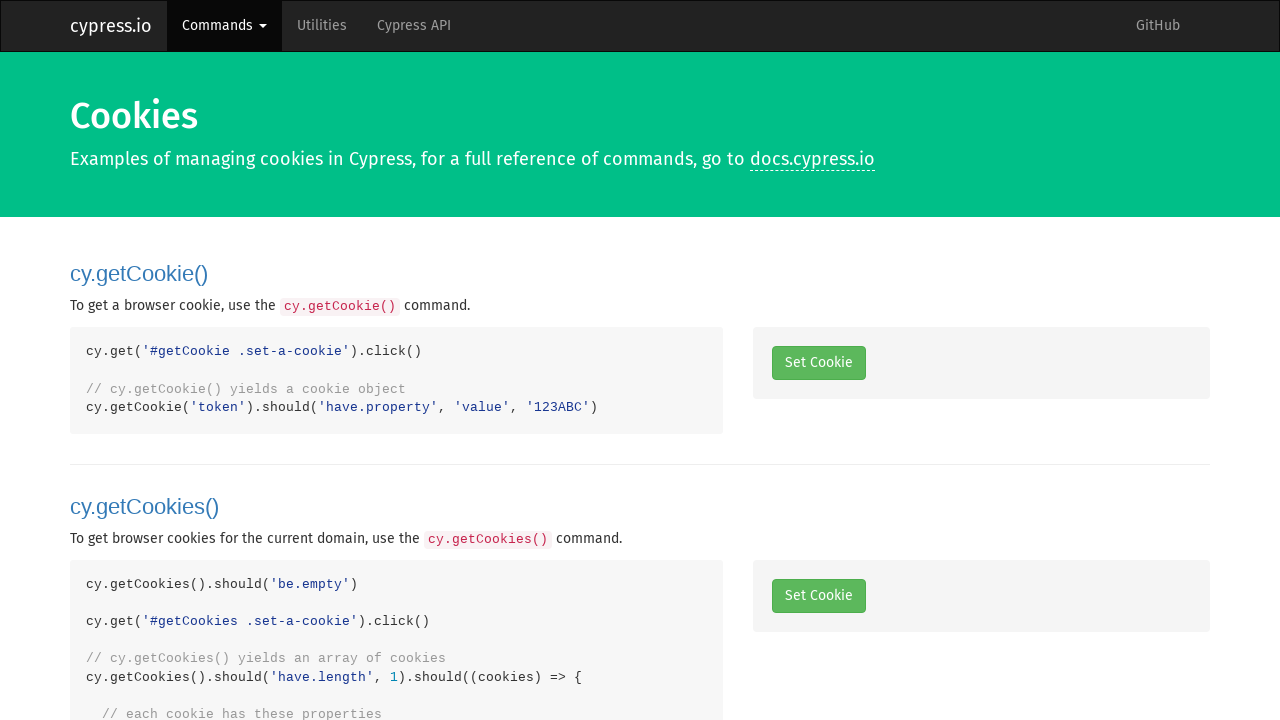

Clicked button to set a cookie at (818, 363) on #getCookie .set-a-cookie
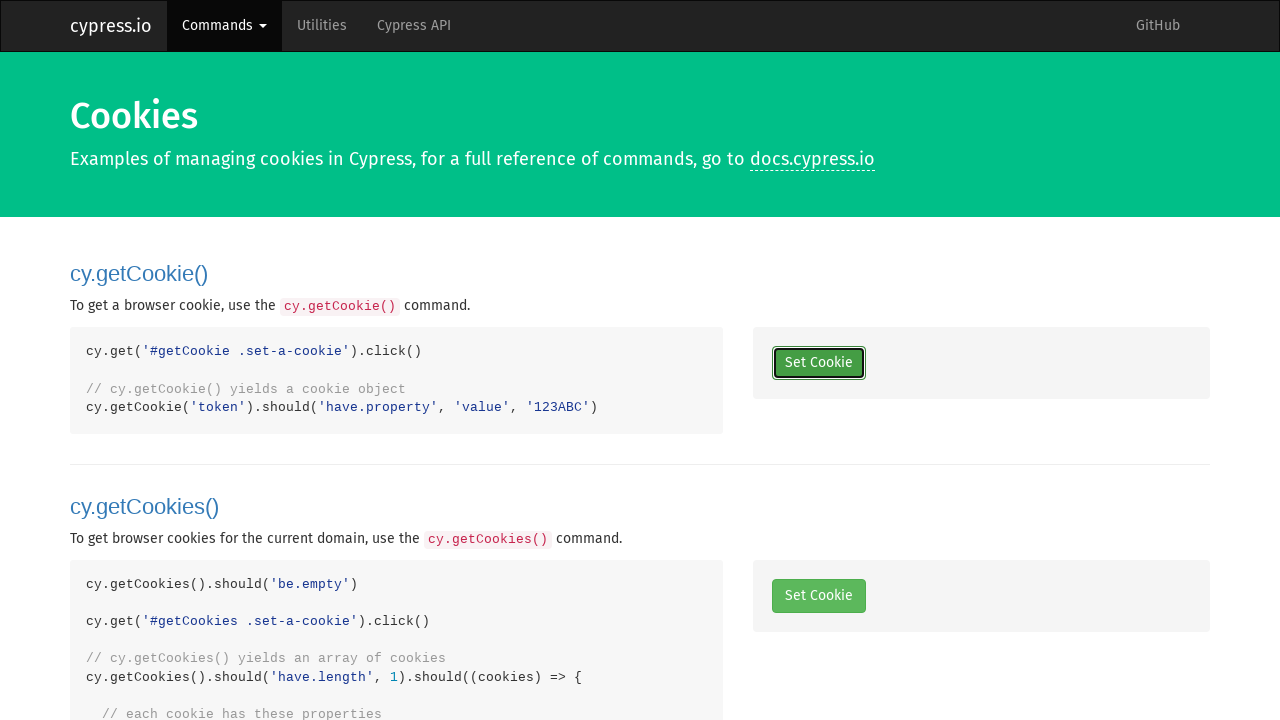

Retrieved all cookies from context
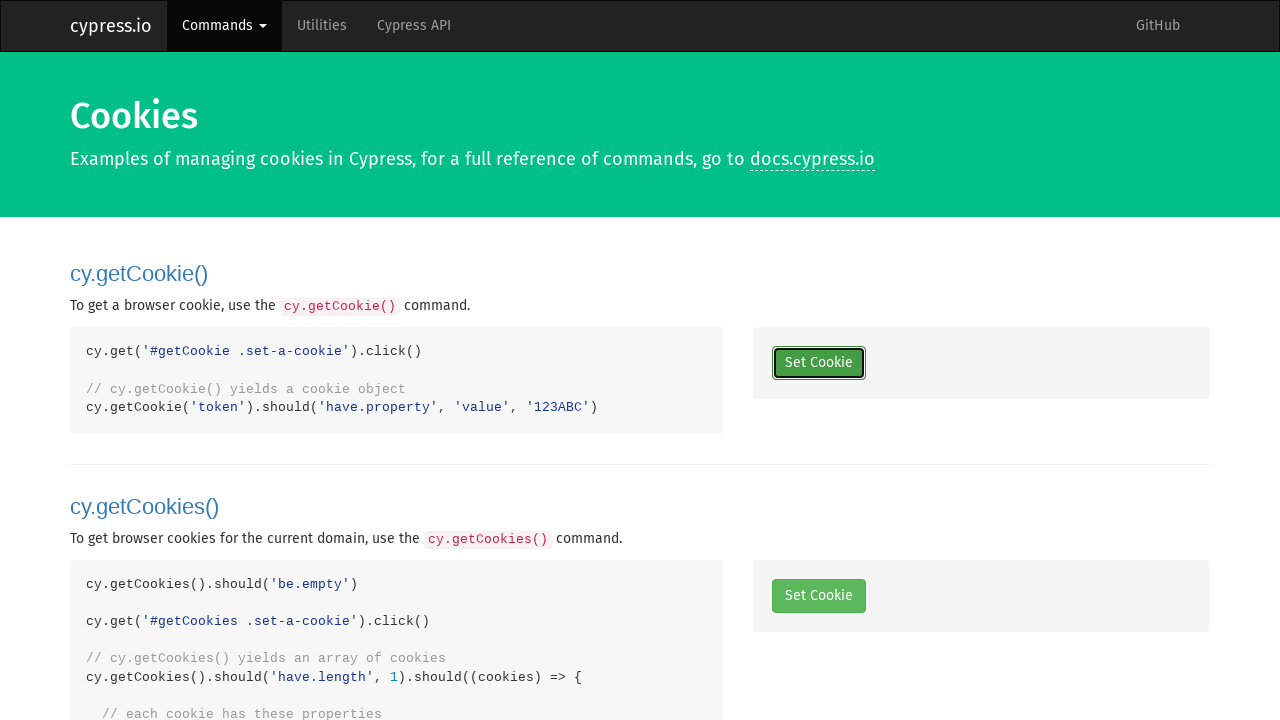

Found 'token' cookie in cookies list
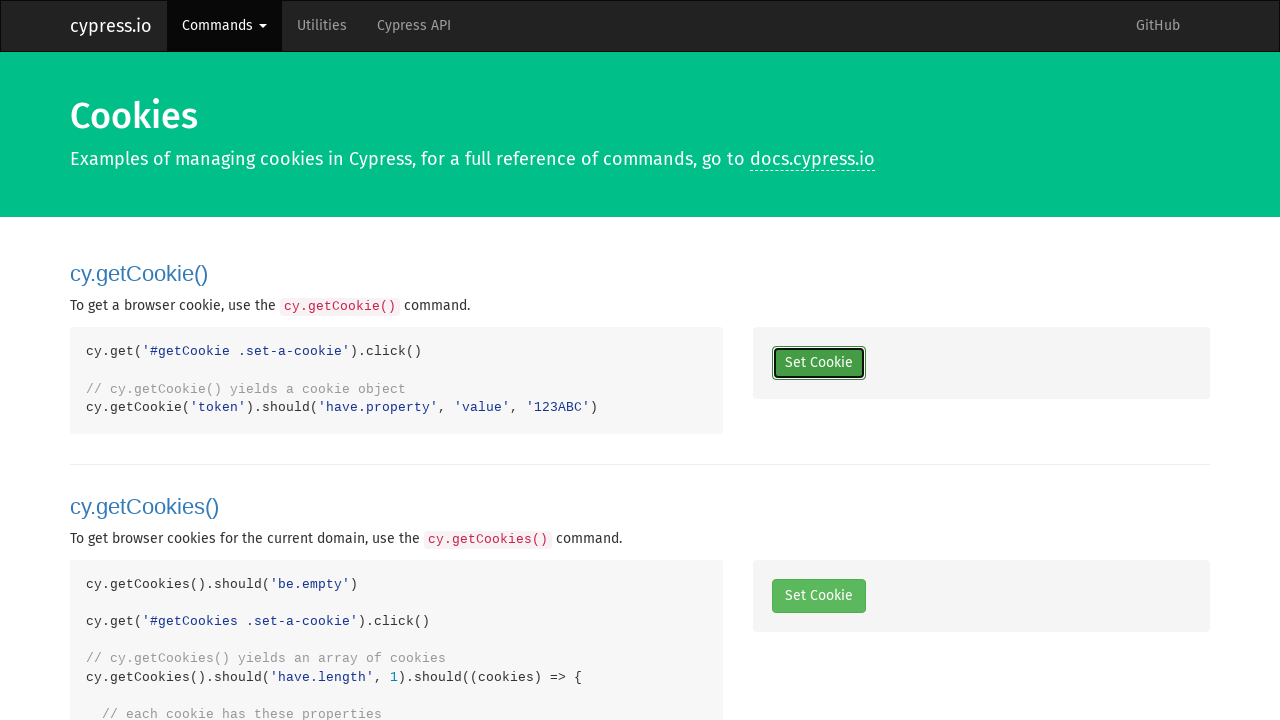

Verified 'token' cookie exists
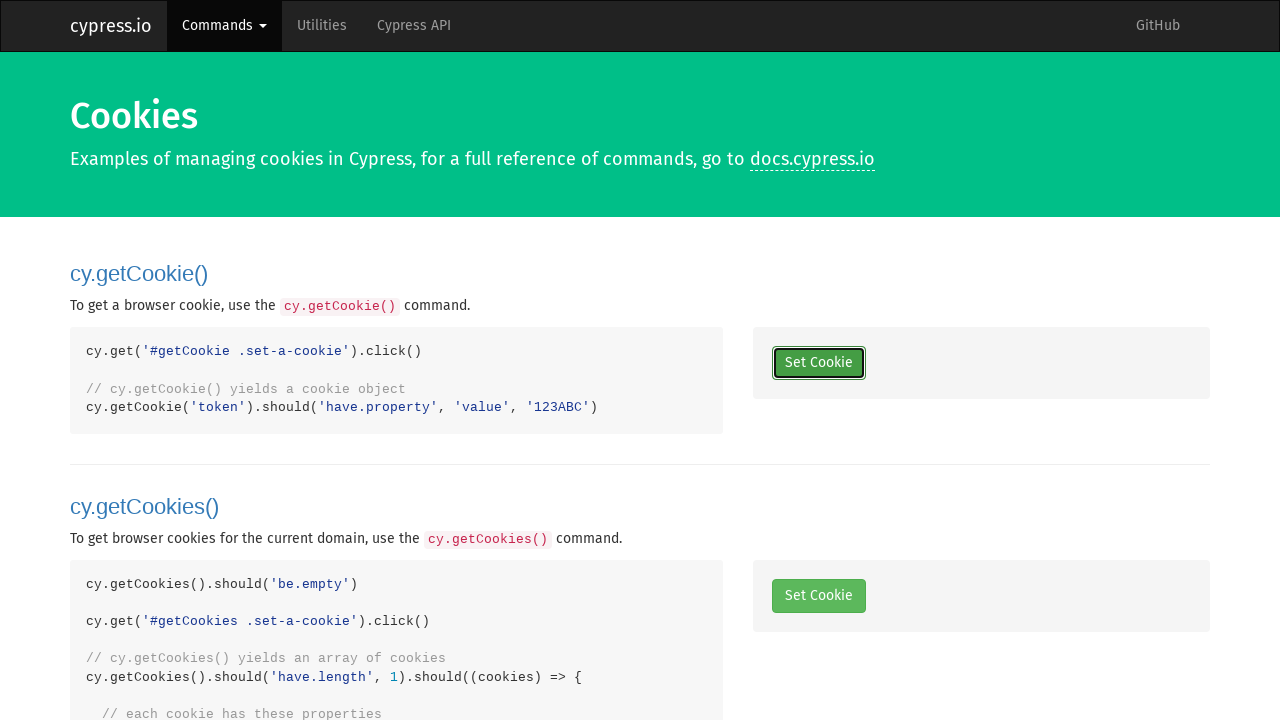

Verified 'token' cookie has expected value '123ABC'
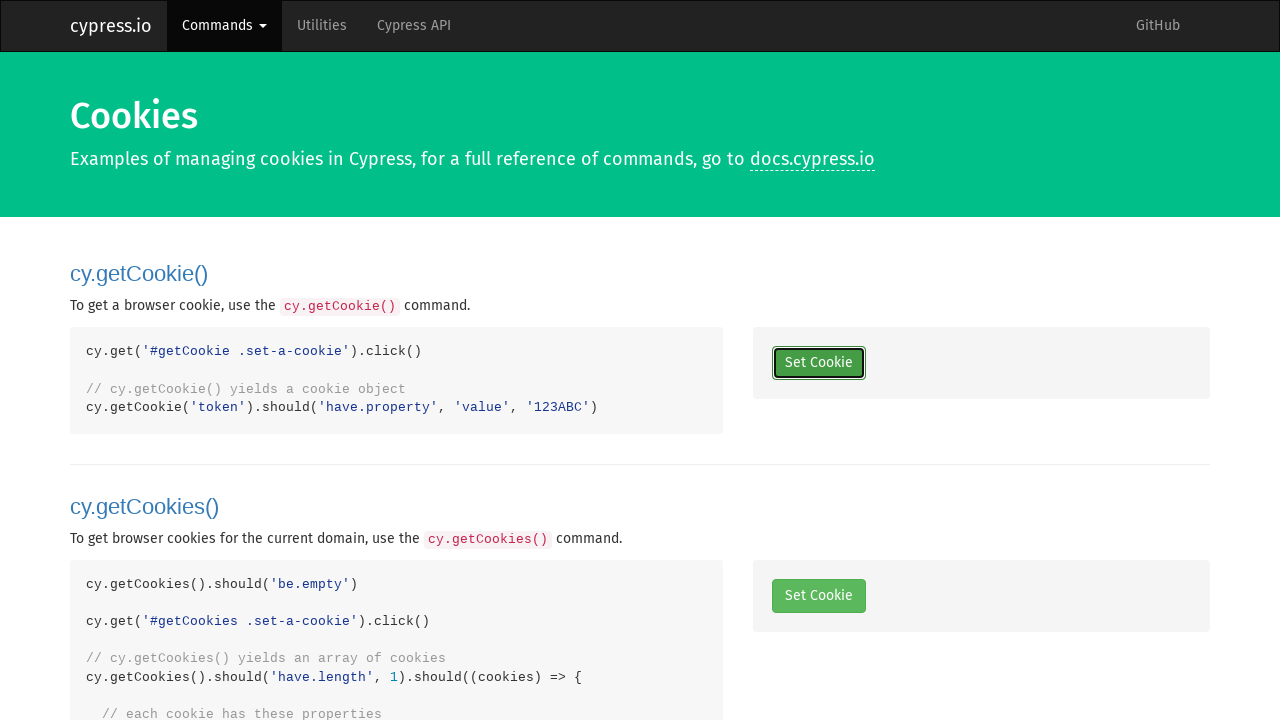

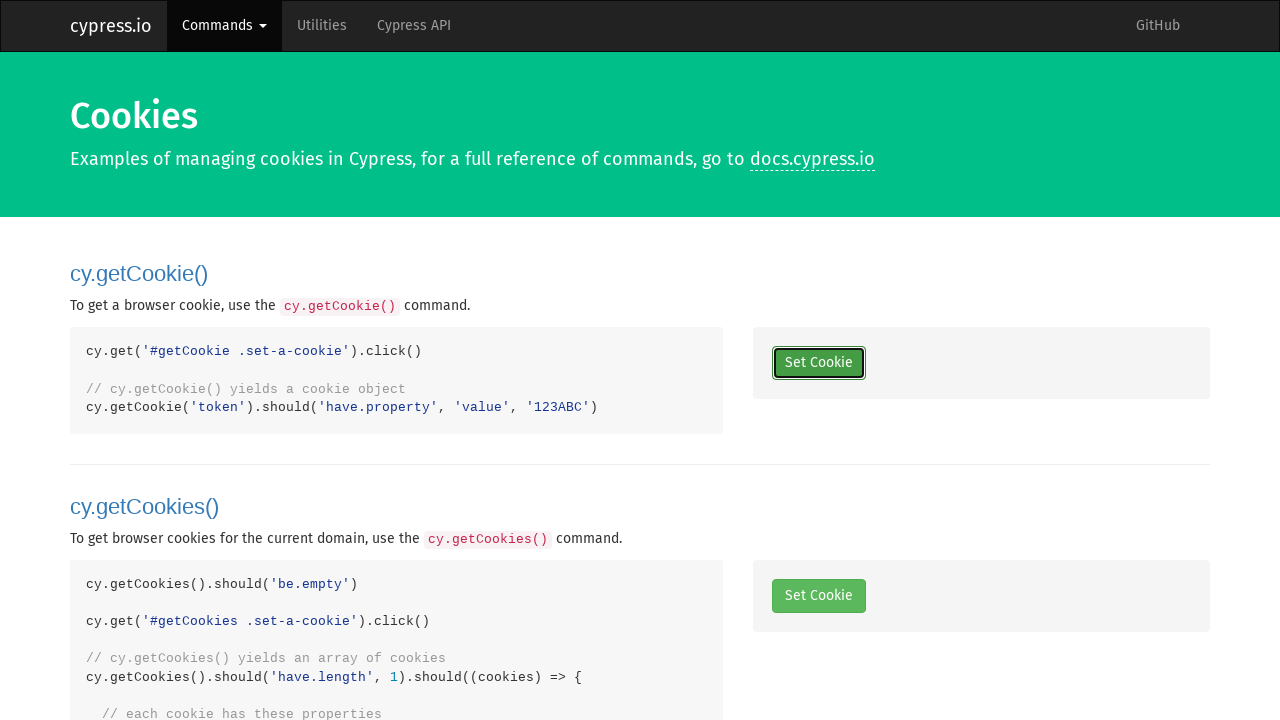